Tests the Random Integer Generator website by filling in the number of integers to generate and the maximum value, then submitting the form and clicking the "Again!" button to regenerate numbers.

Starting URL: http://www.random.org/integers/

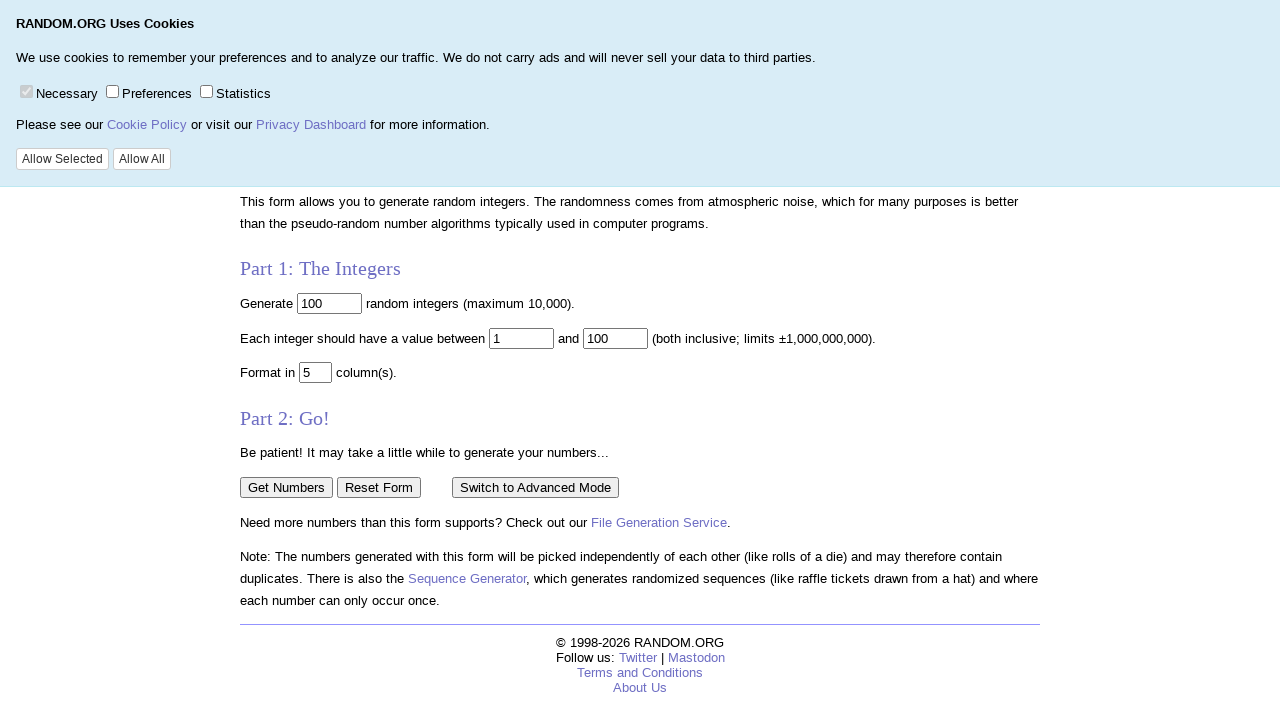

Waited for page header to load
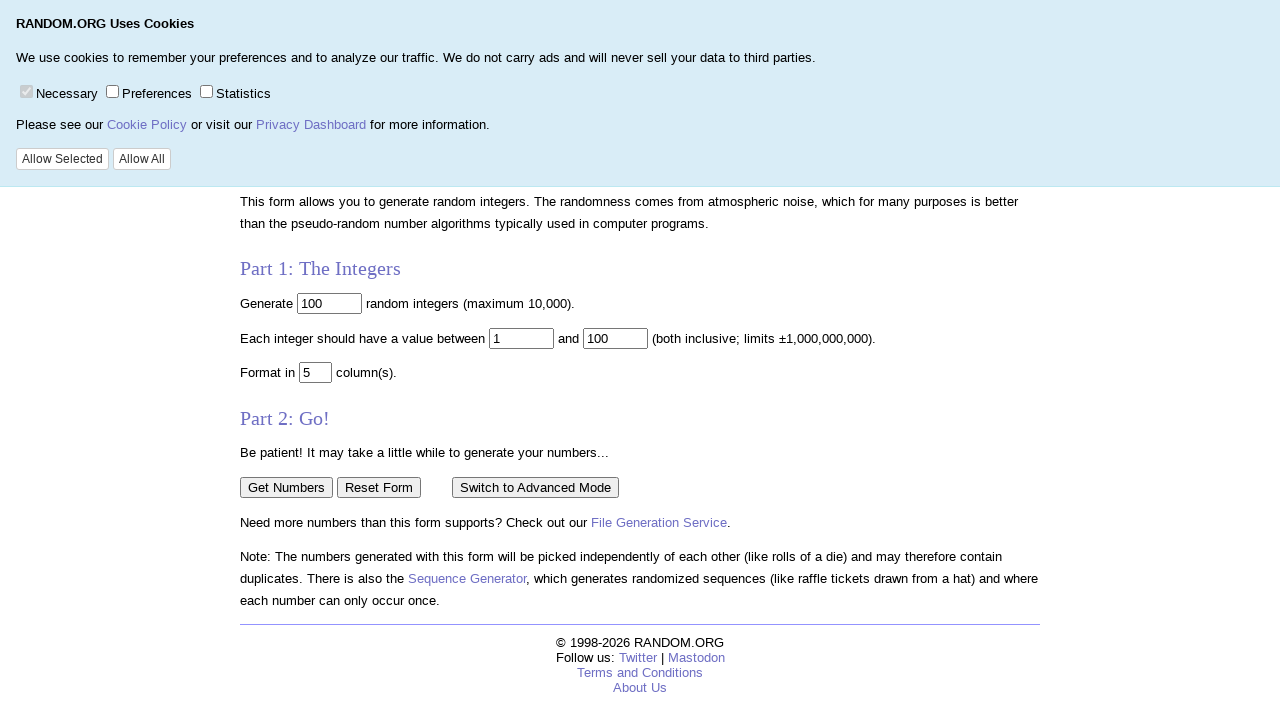

Filled number of integers field with '1' on input[name='num']
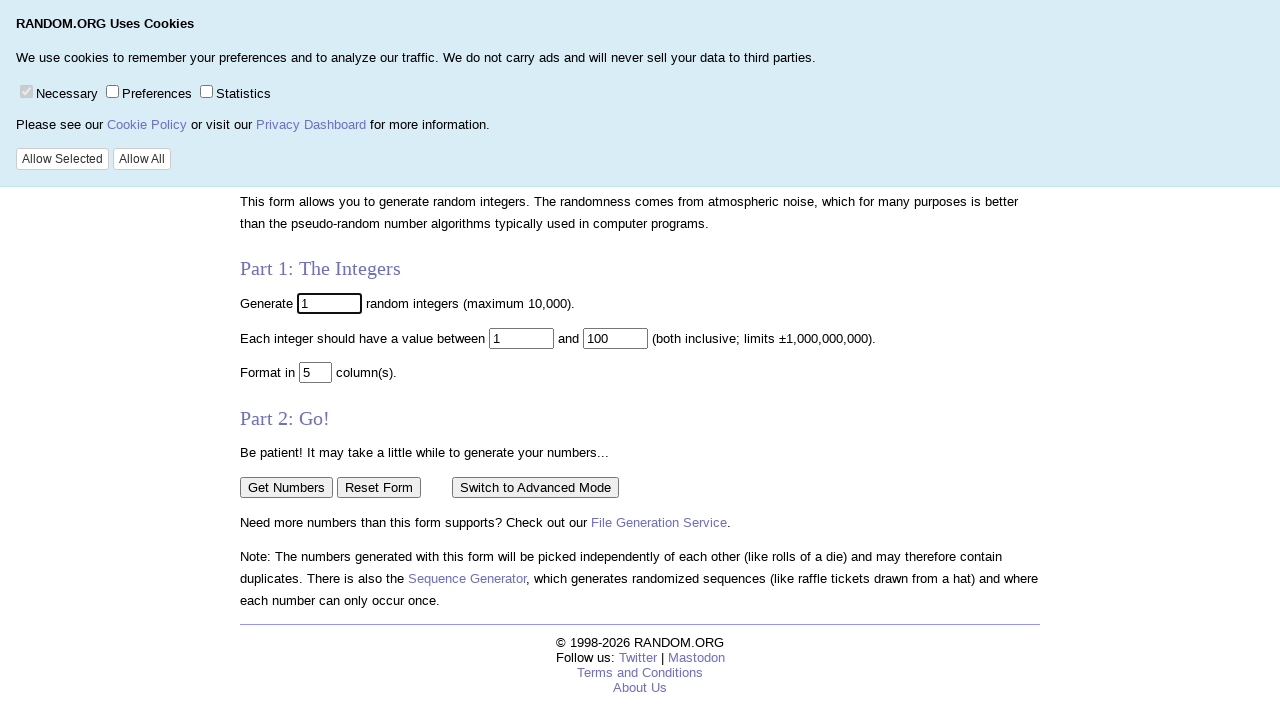

Filled maximum value field with '2' on input[name='max']
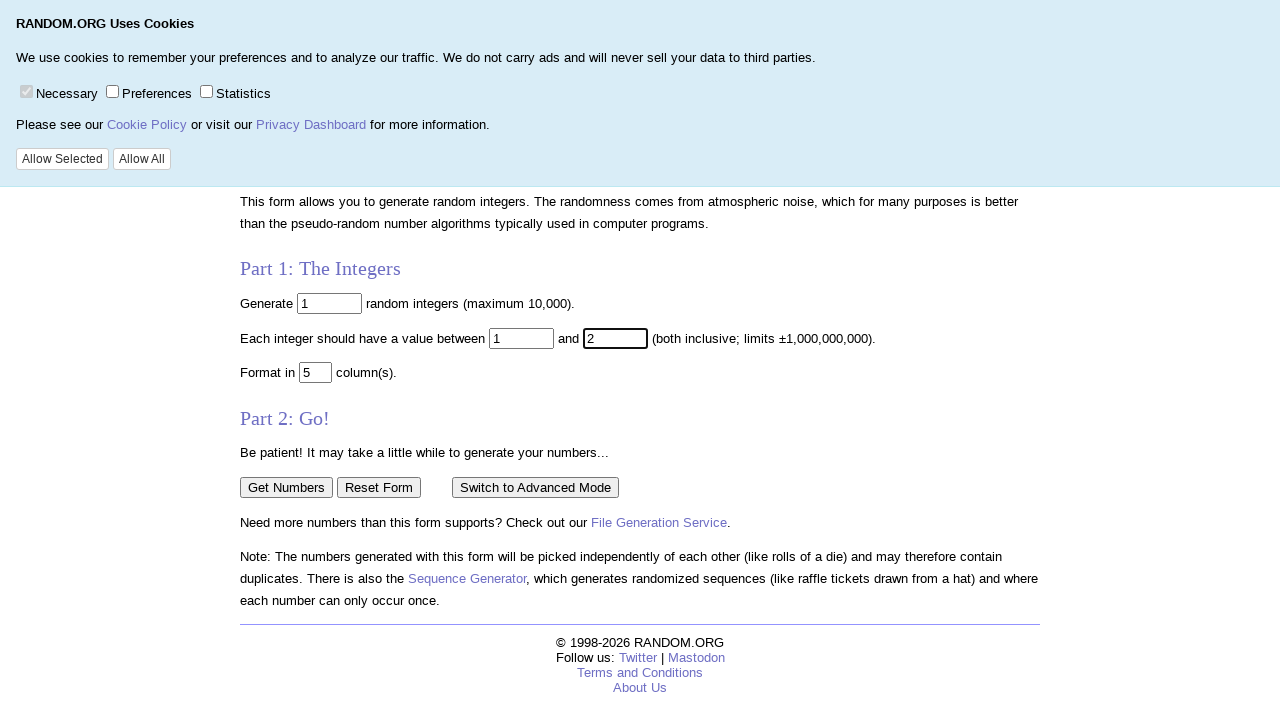

Clicked 'Get Numbers' button to generate random integers at (286, 487) on input[value='Get Numbers']
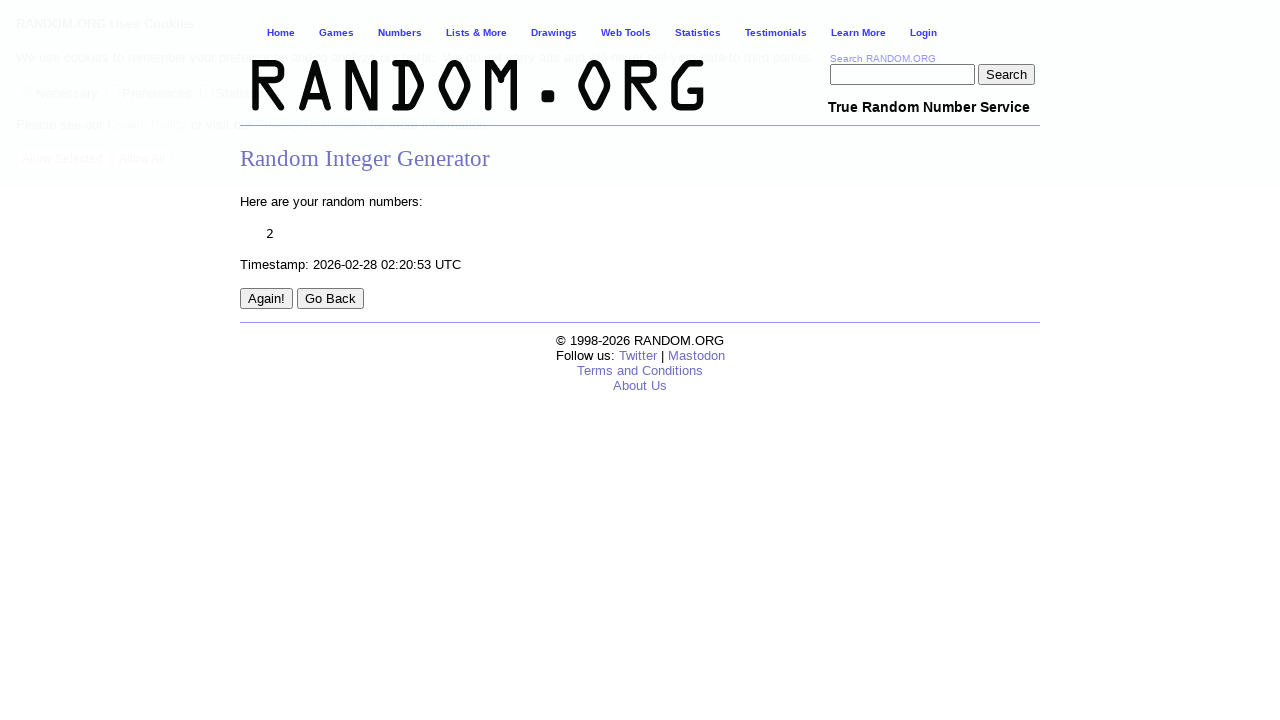

Waited for 'Again!' button to appear after results generated
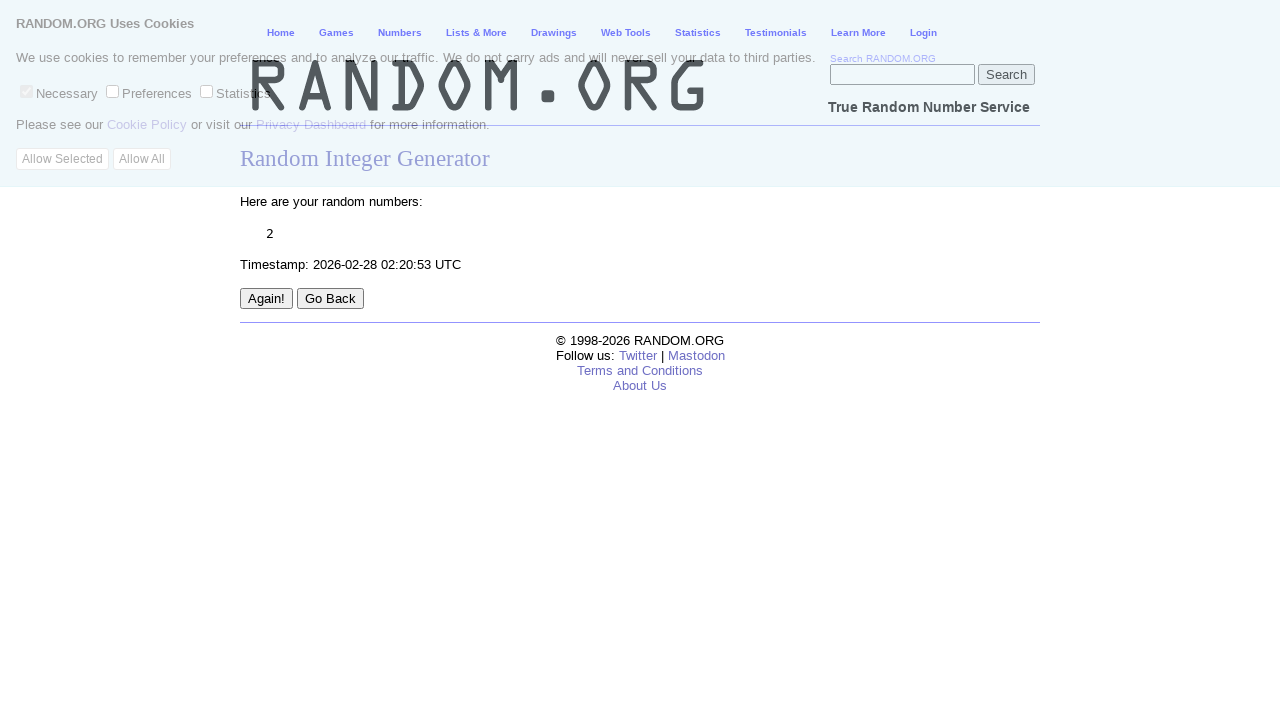

Clicked 'Again!' button to regenerate random numbers at (266, 299) on input[value='Again!']
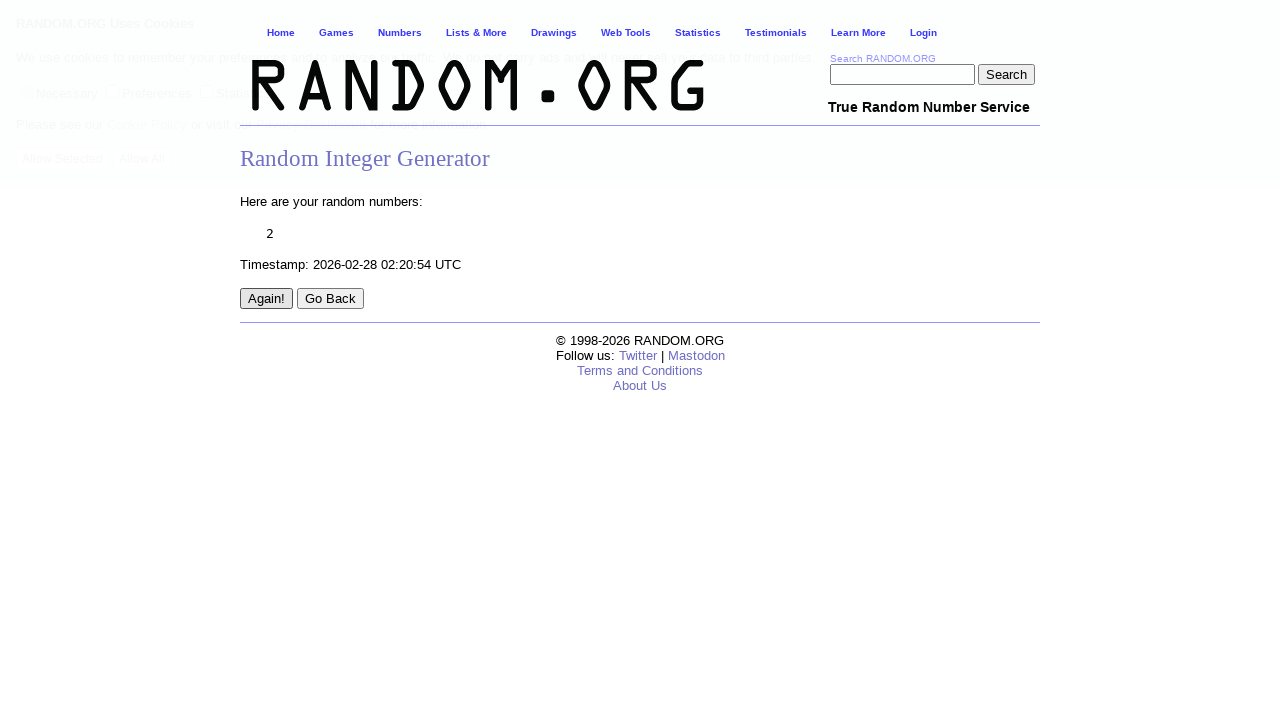

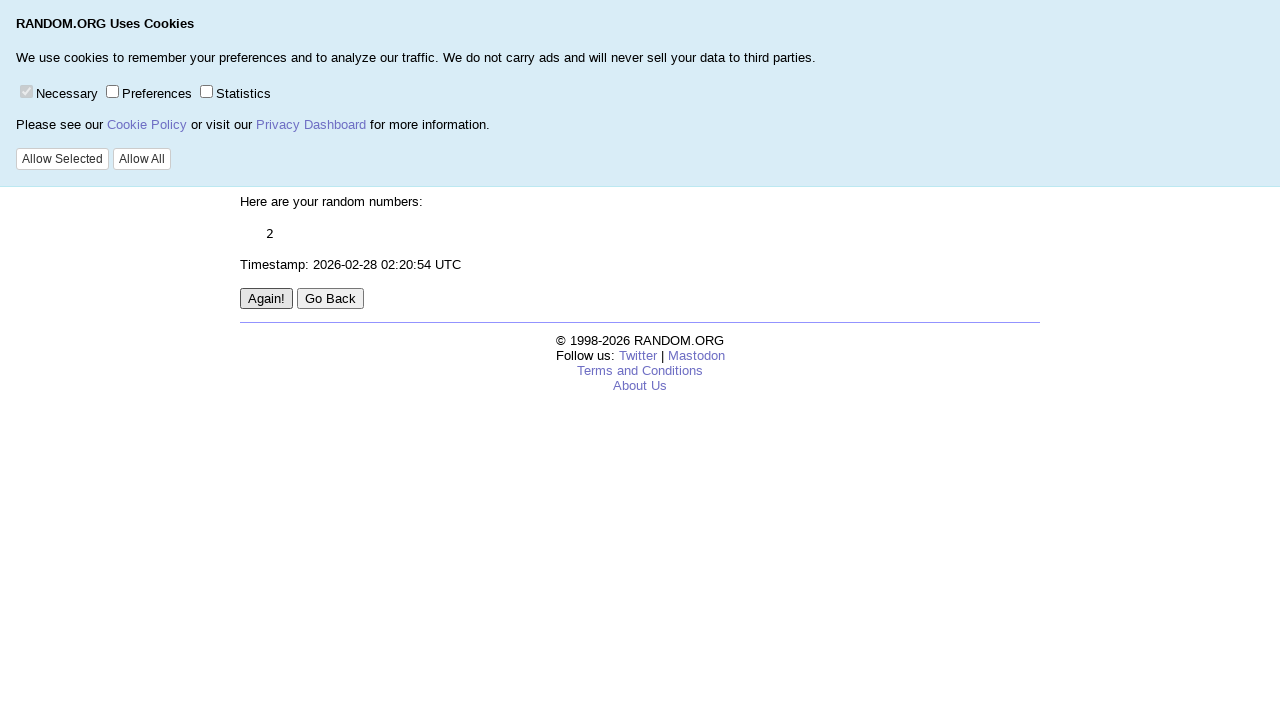